Tests drag and drop functionality between draggable and droppable elements

Starting URL: https://letcode.in/test

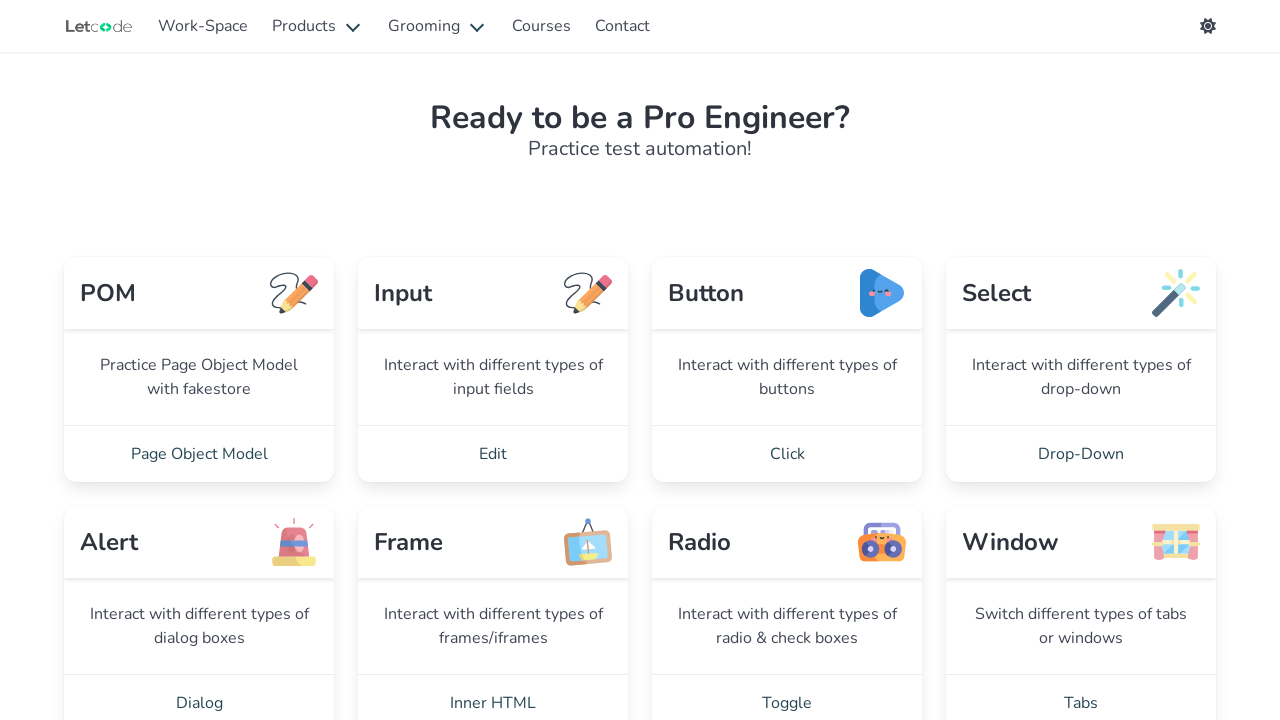

Clicked on AUI - 2 link to navigate to drag and drop test at (787, 360) on xpath=//a[normalize-space()='AUI - 2']
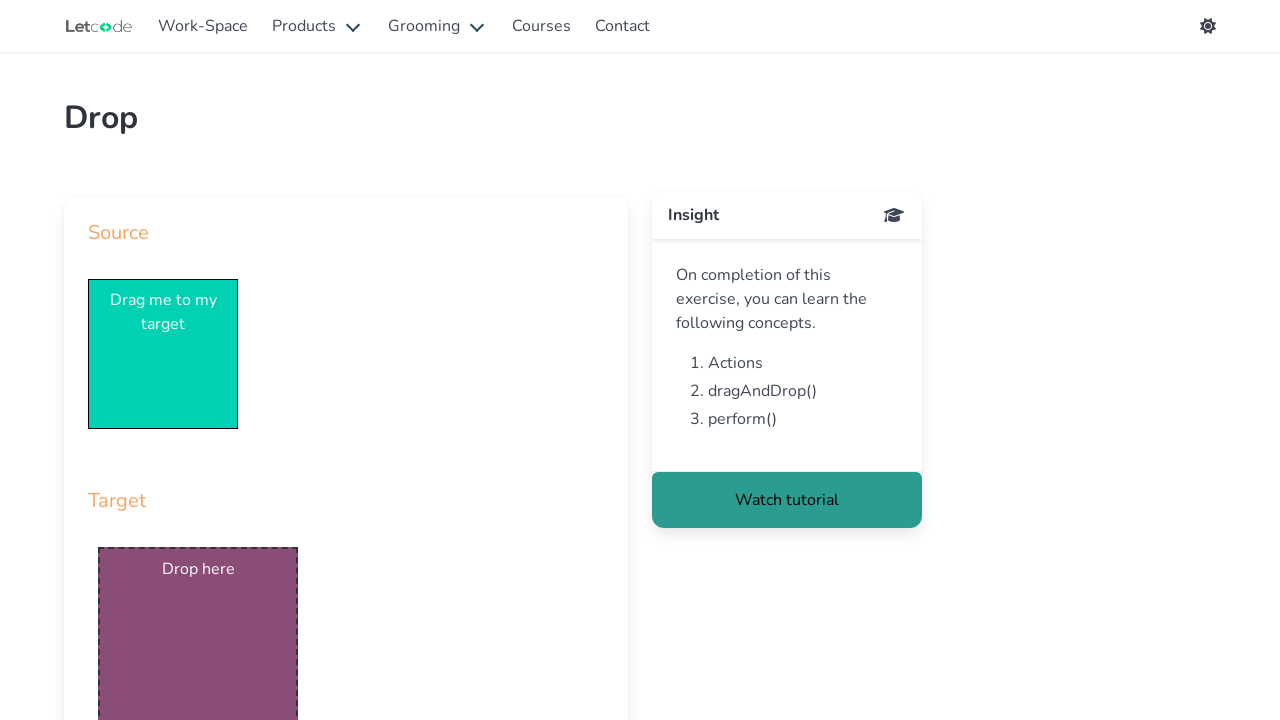

Located draggable element
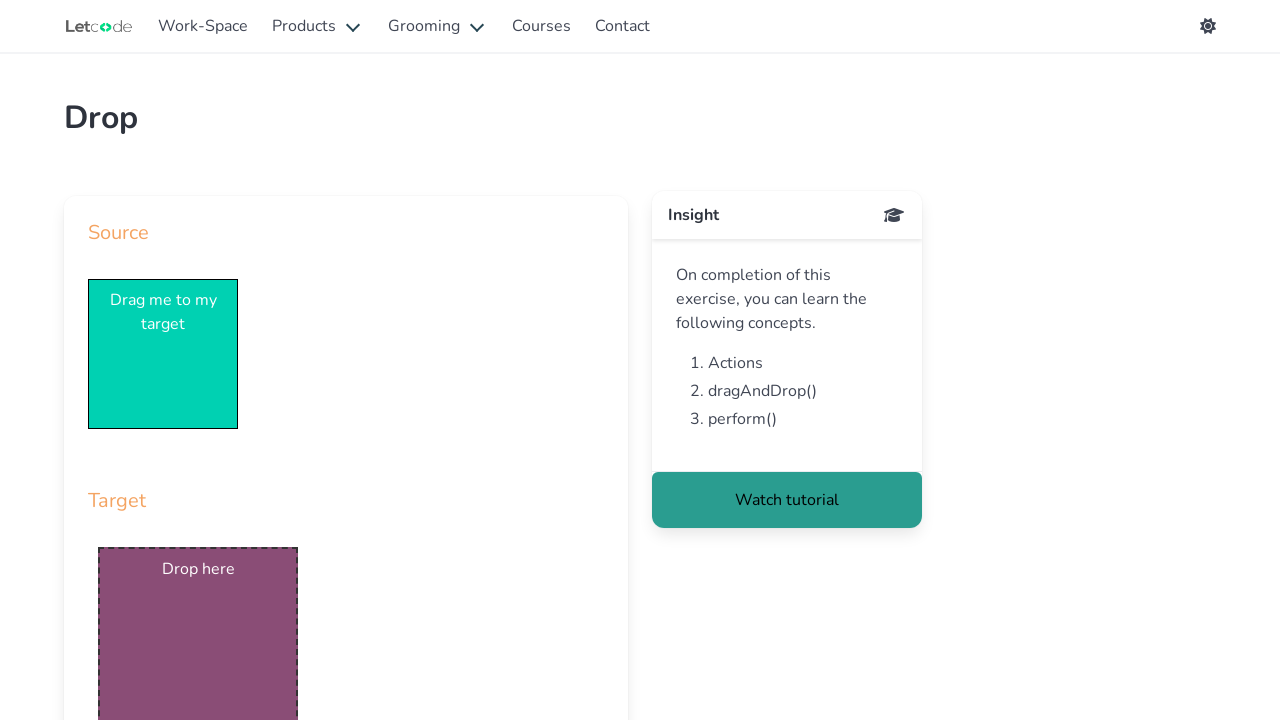

Located droppable element
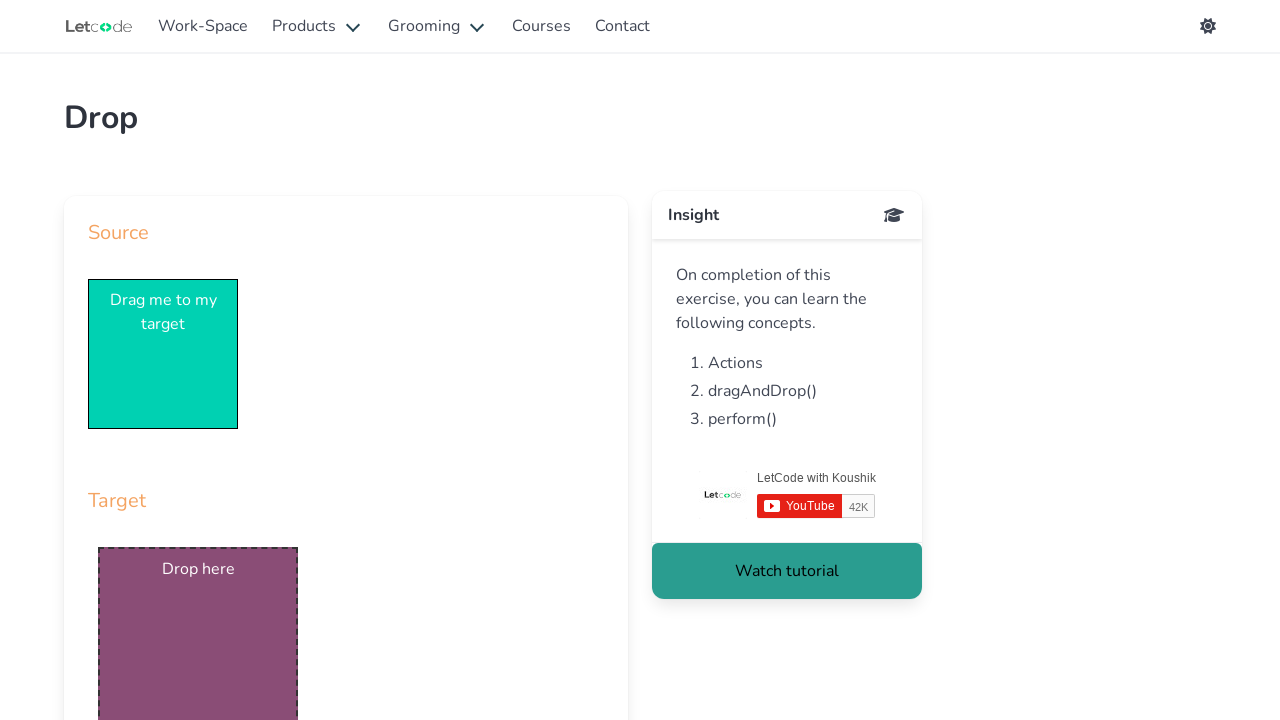

Dragged element from draggable to droppable area at (198, 620)
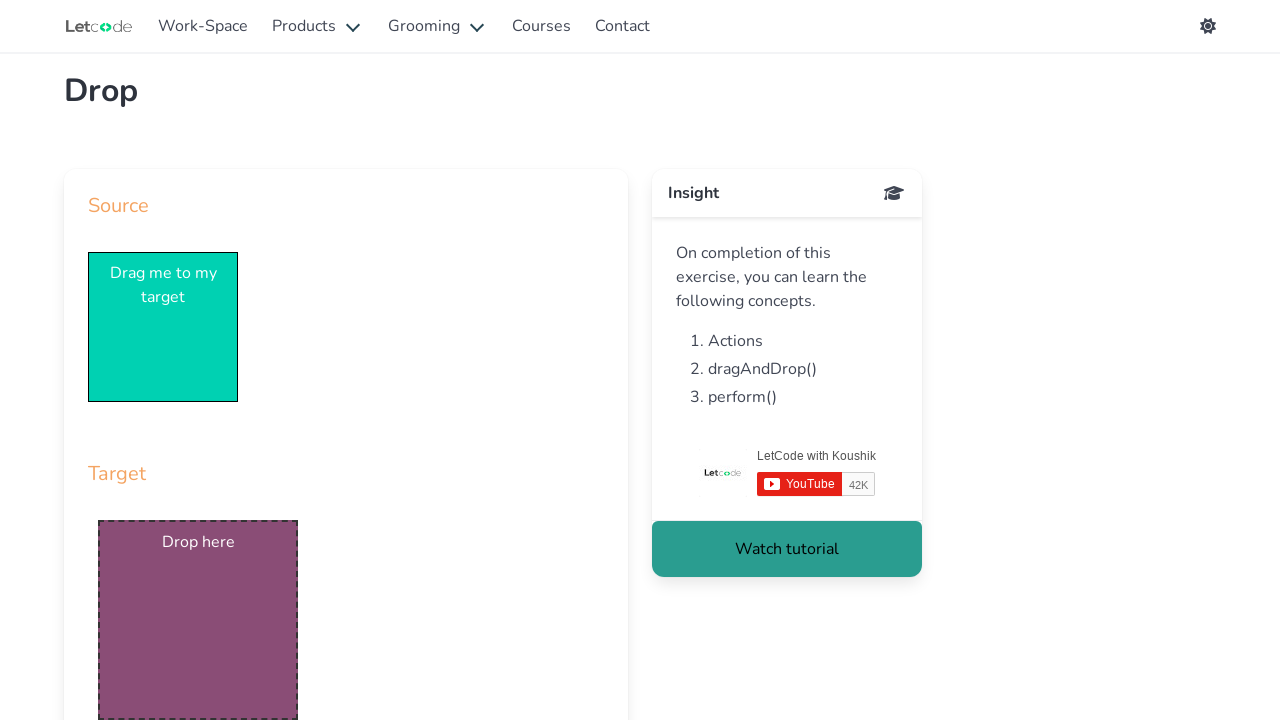

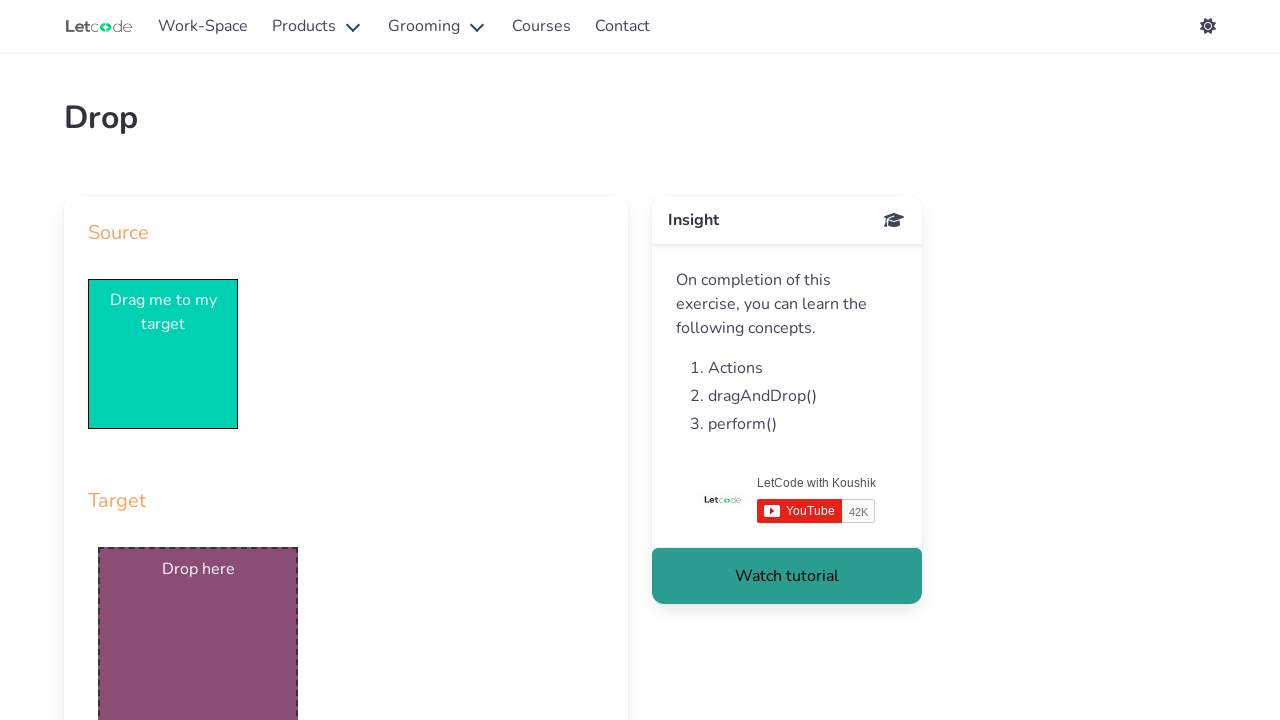